Tests marking individual items as complete by checking their toggle checkboxes

Starting URL: https://demo.playwright.dev/todomvc

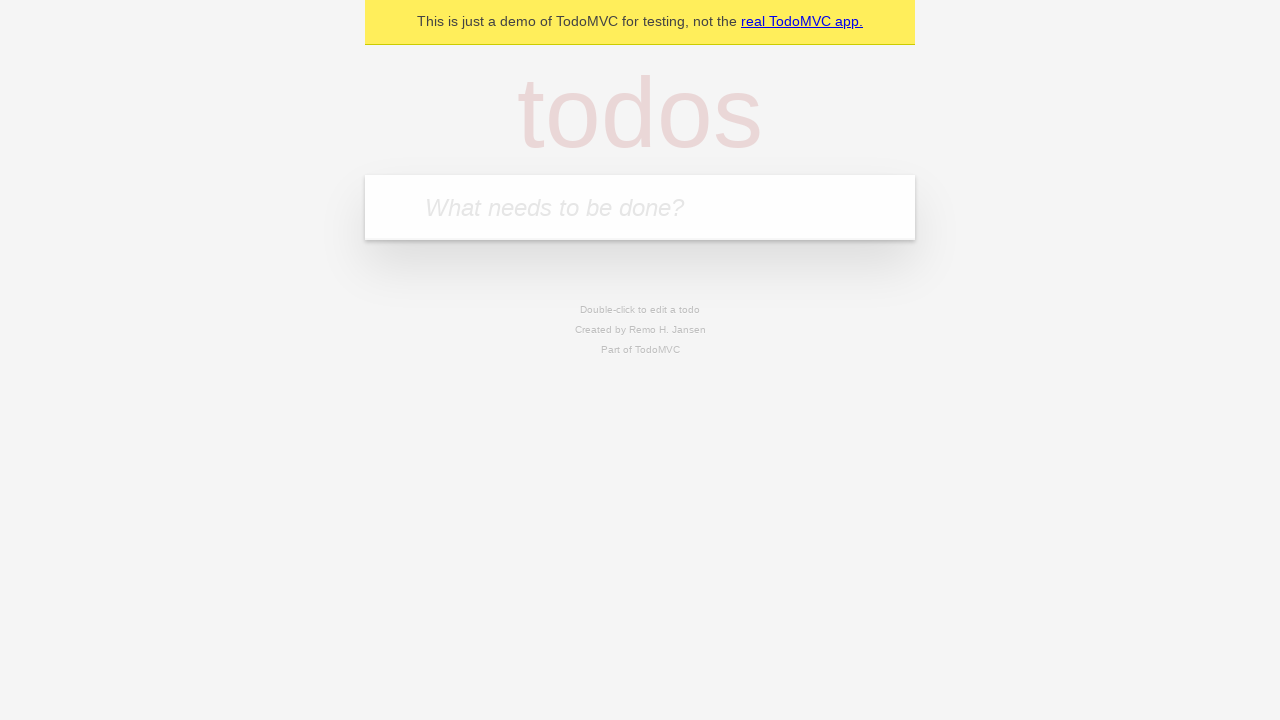

Navigated to TodoMVC demo page
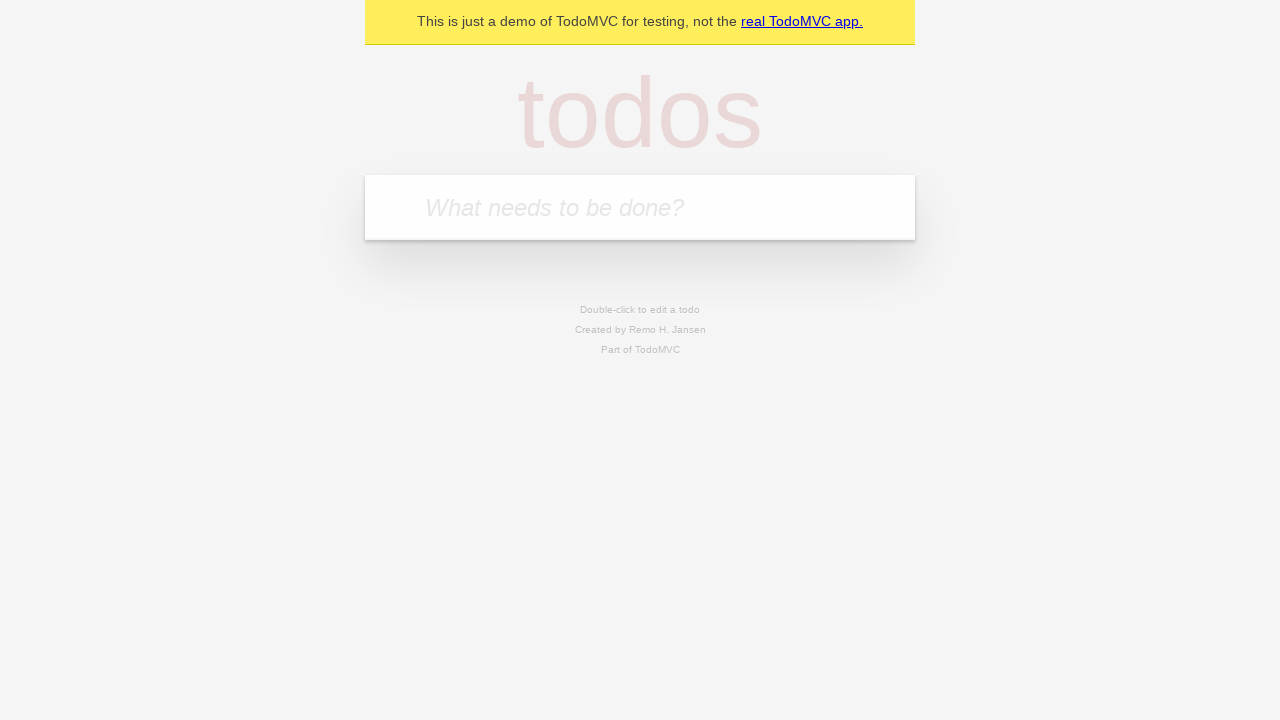

Filled new todo input with 'buy some cheese' on .new-todo
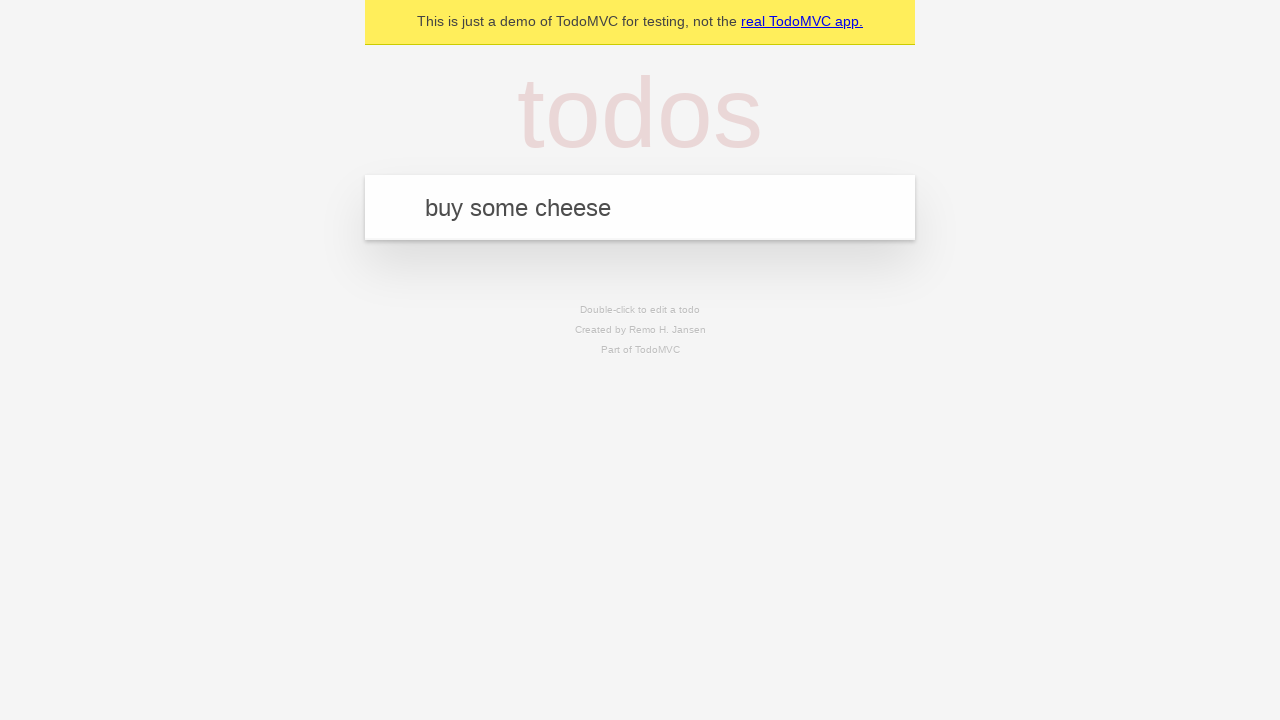

Pressed Enter to create first todo item on .new-todo
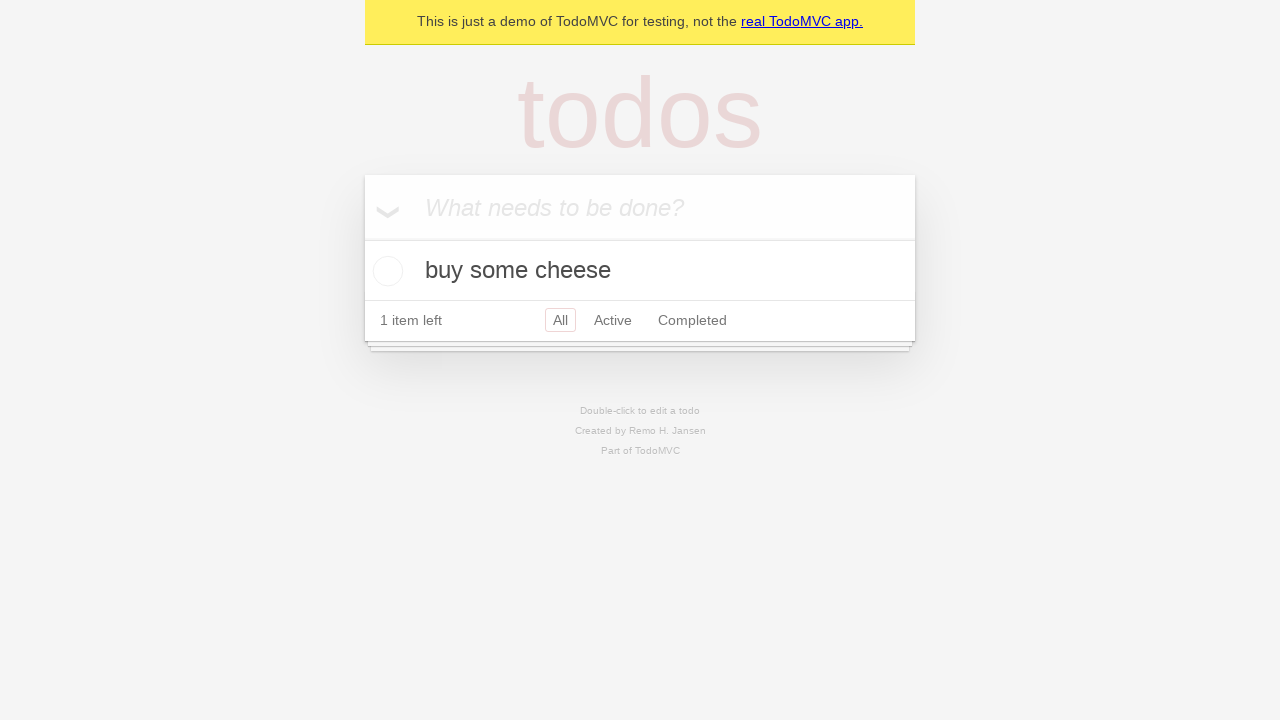

Filled new todo input with 'feed the cat' on .new-todo
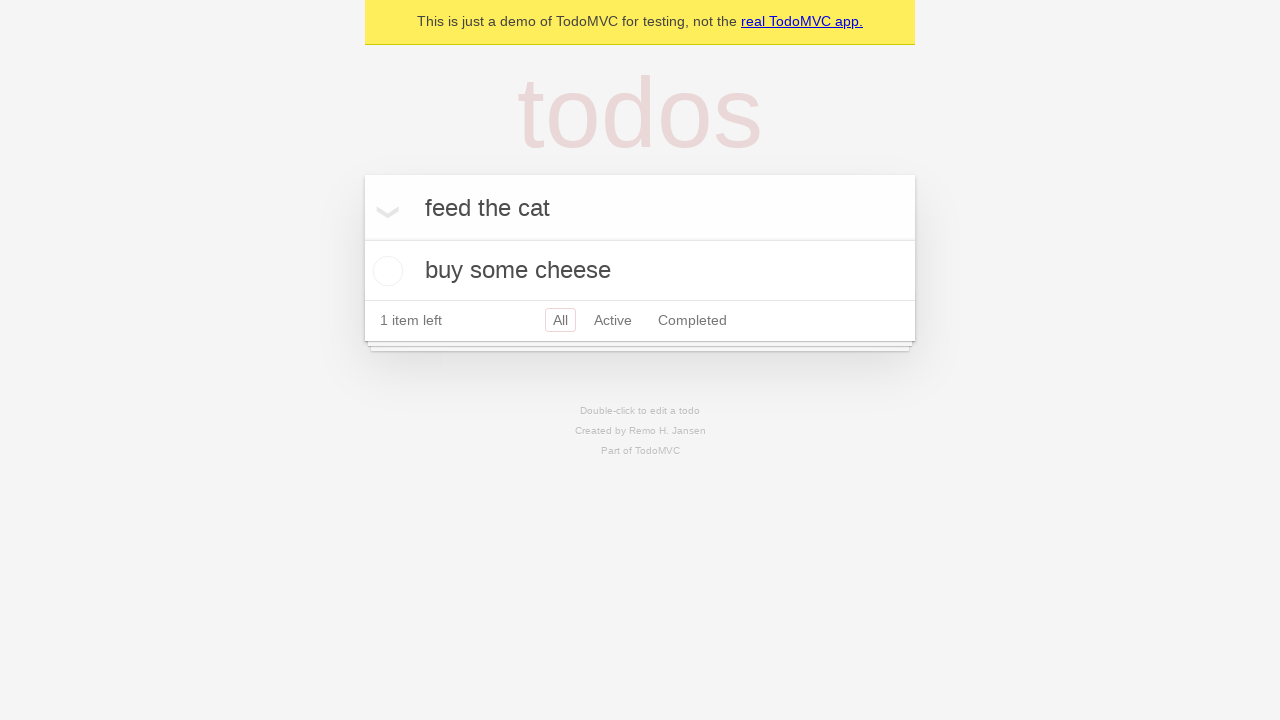

Pressed Enter to create second todo item on .new-todo
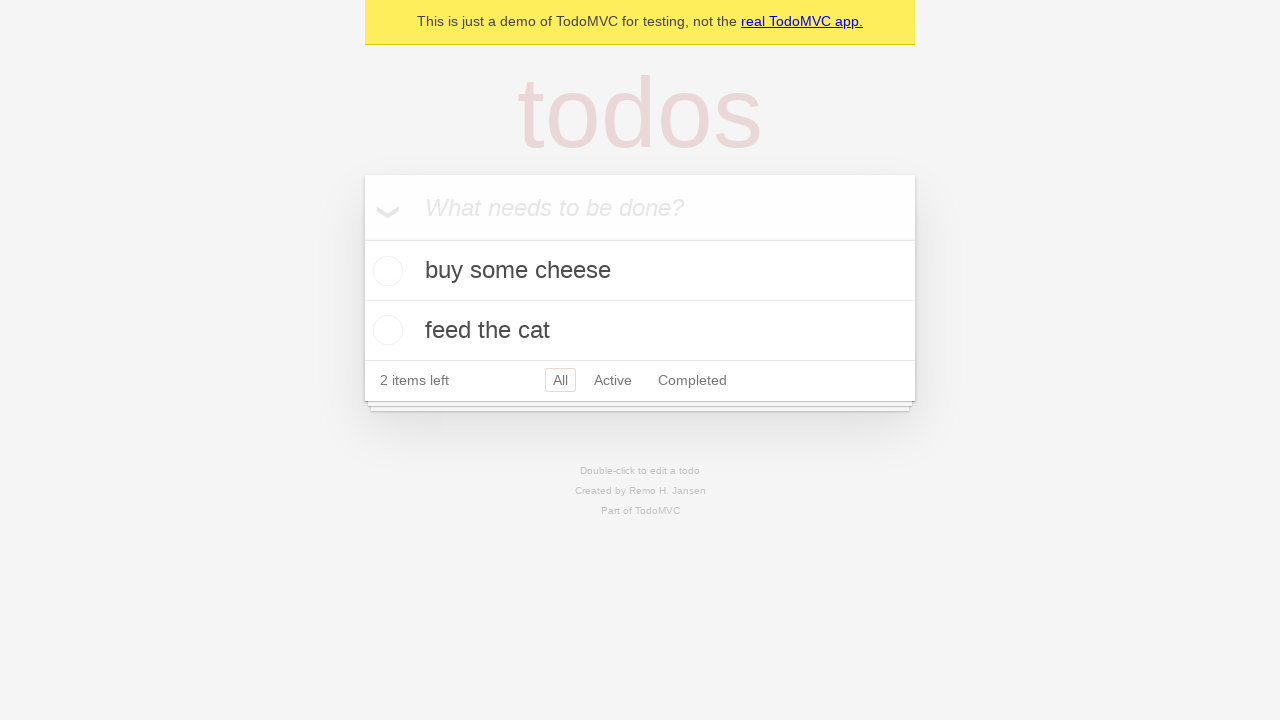

Marked first todo item as complete by checking its toggle at (385, 271) on .todo-list li >> nth=0 >> .toggle
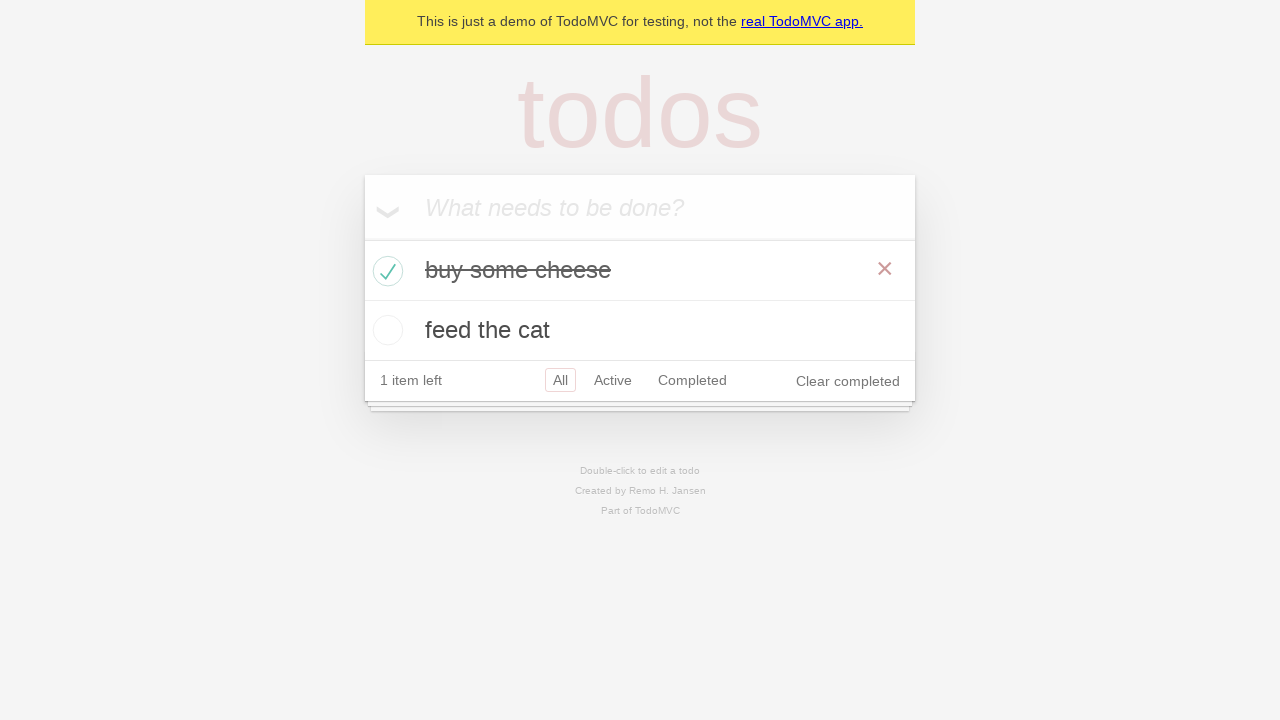

Marked second todo item as complete by checking its toggle at (385, 330) on .todo-list li >> nth=1 >> .toggle
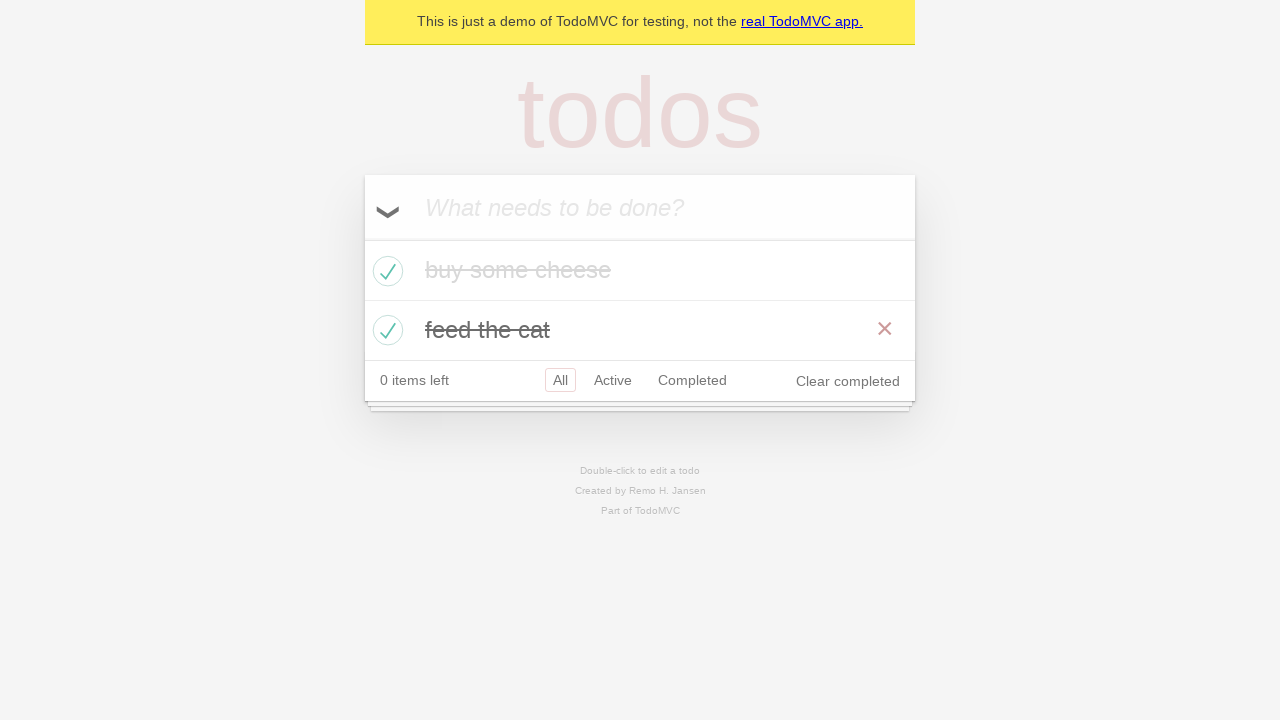

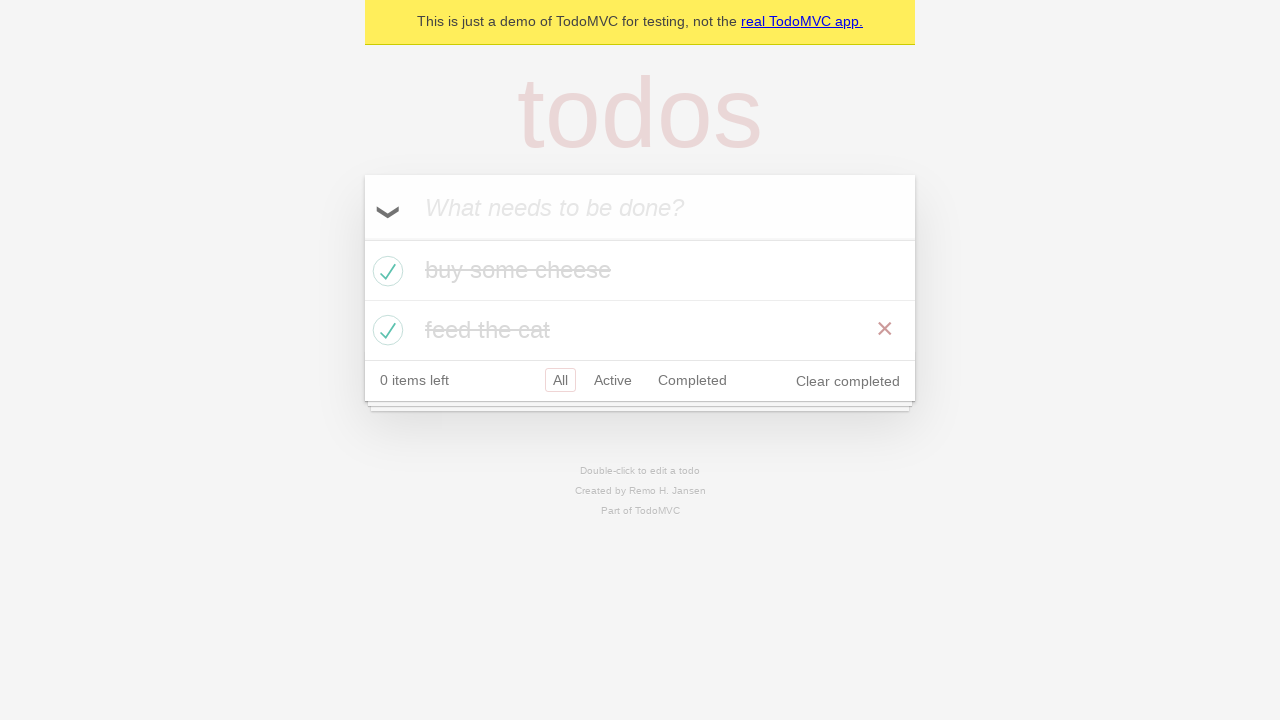